Tests the Add/Remove Elements feature by clicking "Add Element" button and verifying a new element appears

Starting URL: https://the-internet.herokuapp.com/

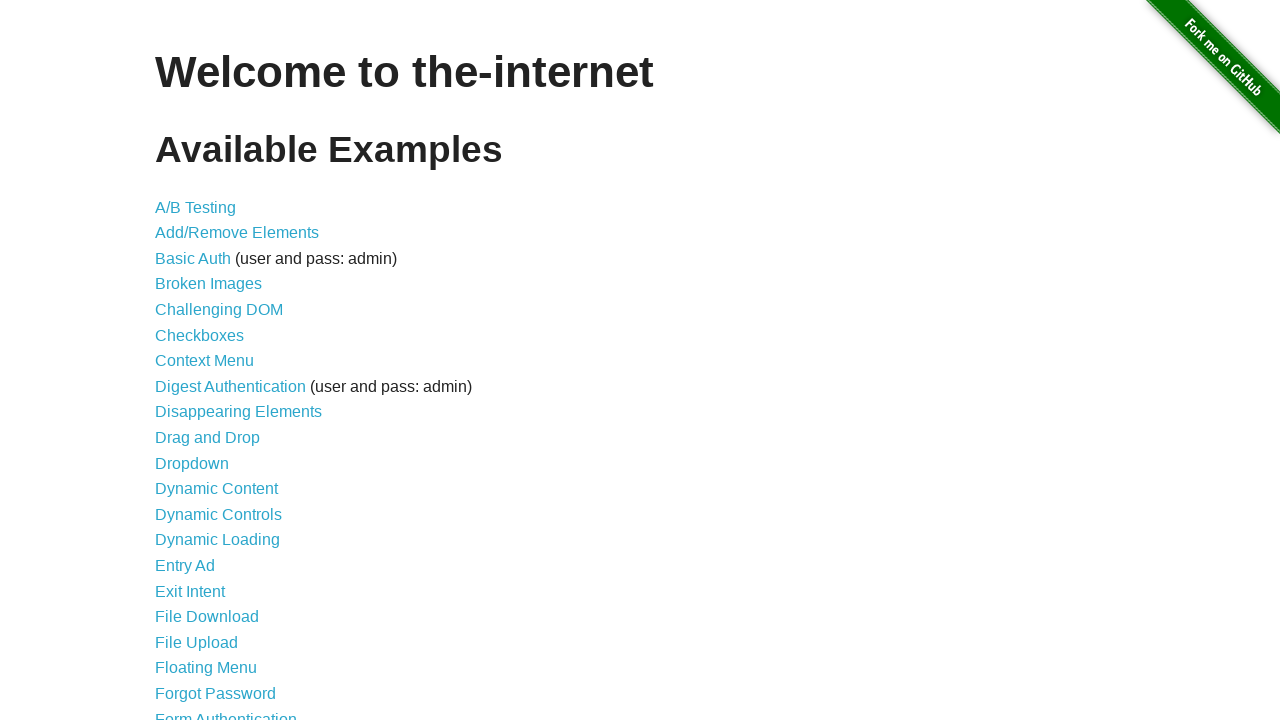

Clicked on Add/Remove Elements link at (237, 233) on a[href='/add_remove_elements/']
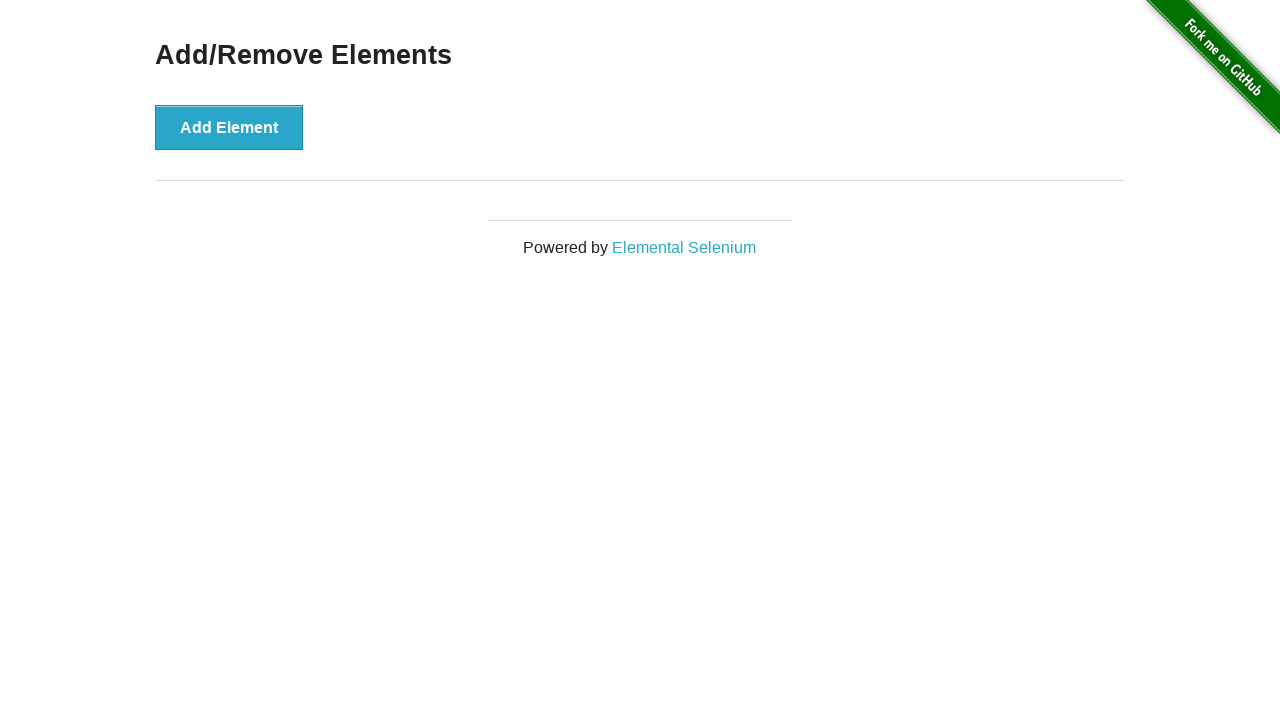

Clicked Add Element button at (229, 127) on button[onclick='addElement()']
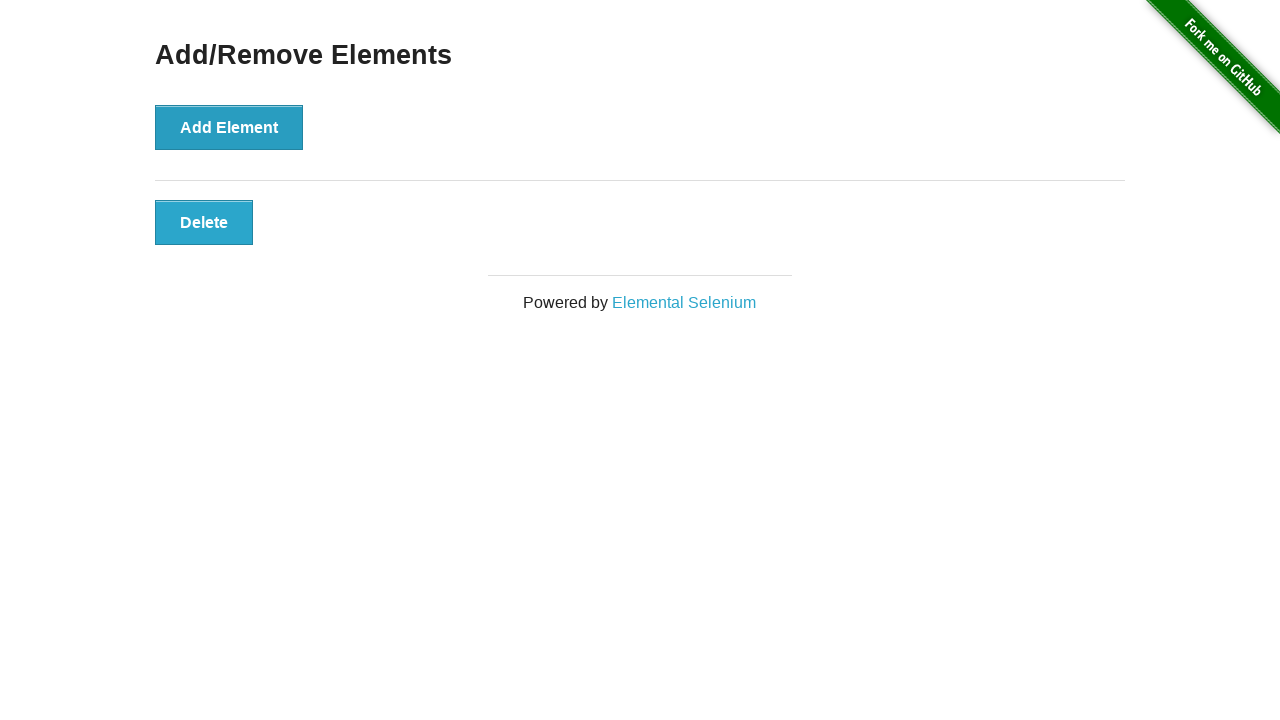

Verified new element appeared with class 'added-manually'
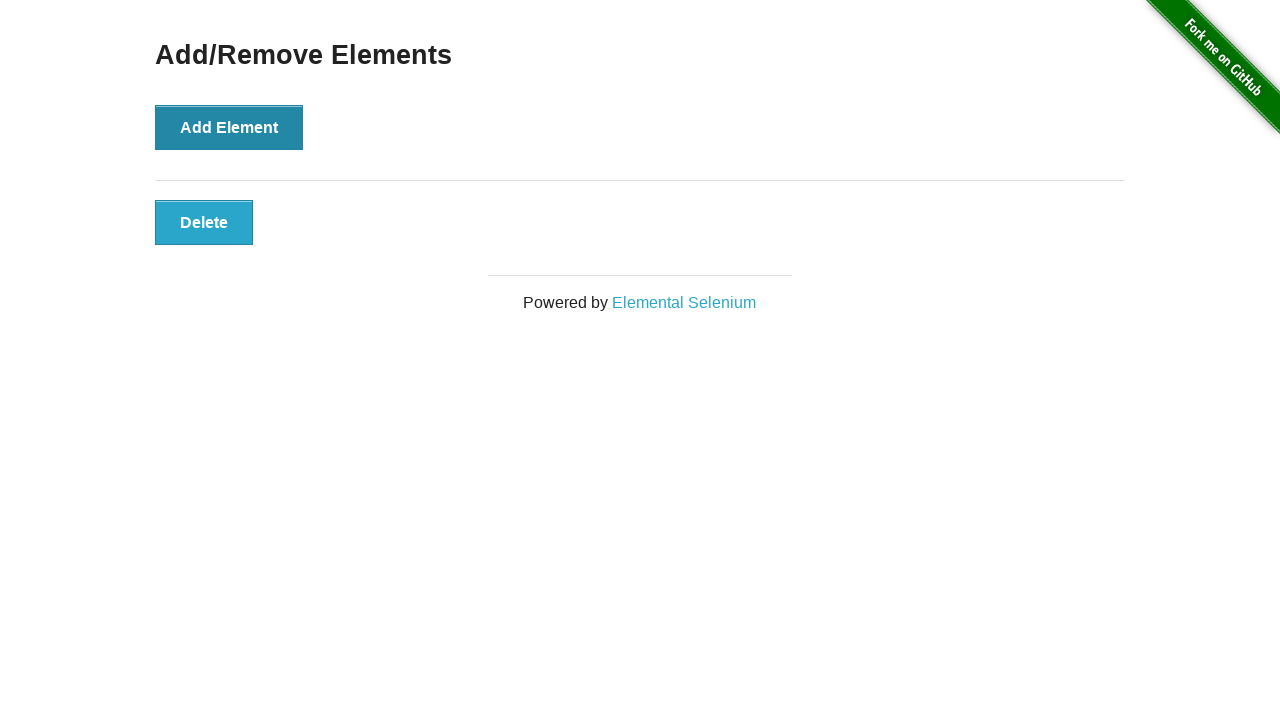

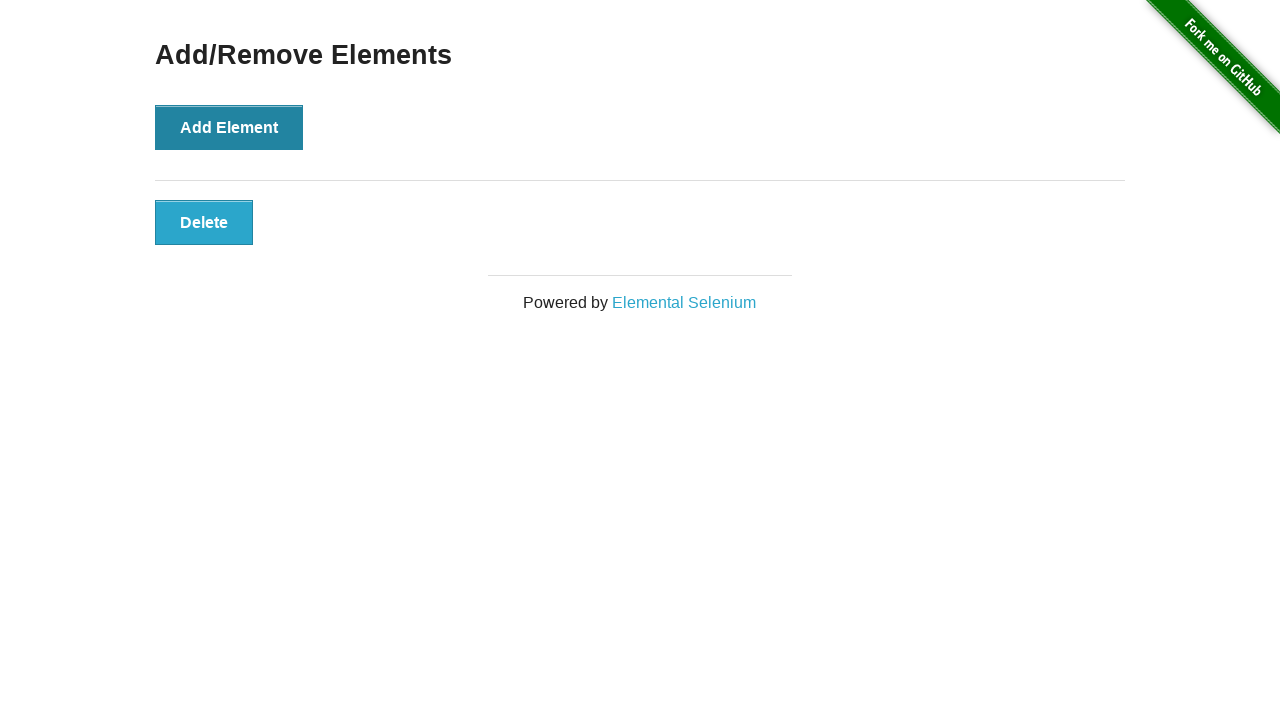